Tests moving a slider control using keyboard arrow keys to reach a target value of 40

Starting URL: https://demoqa.com/slider

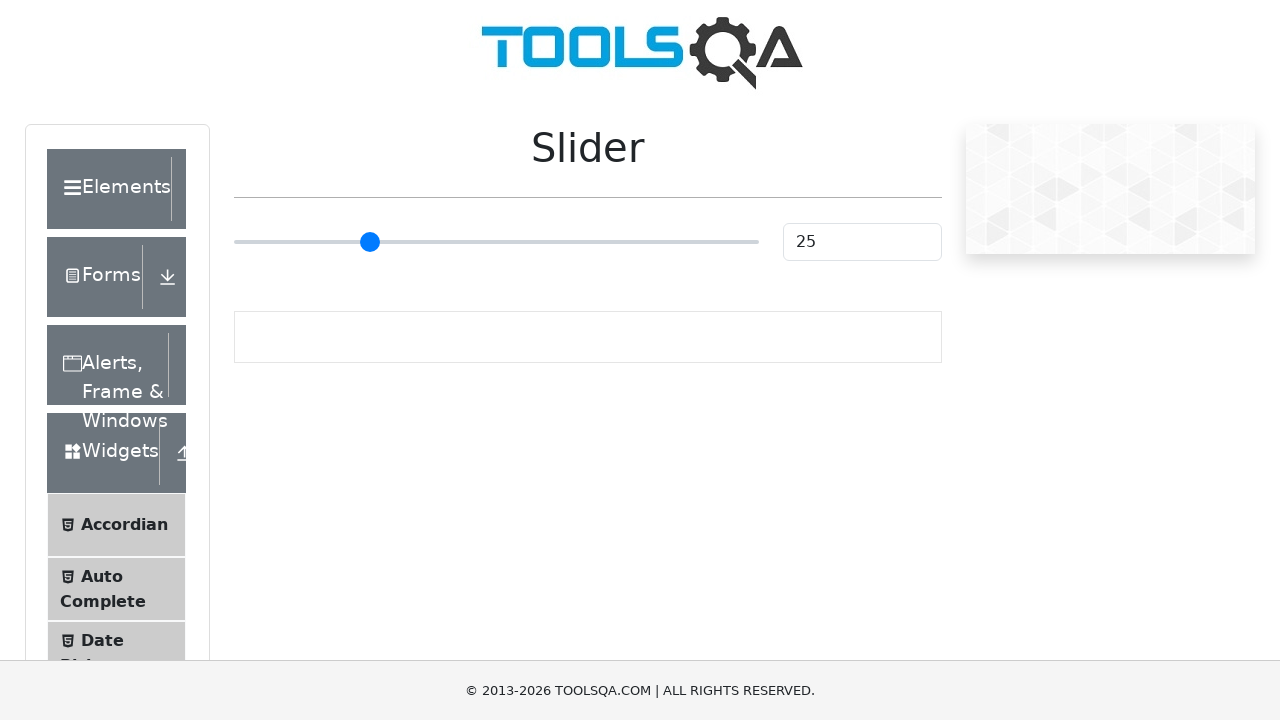

Located slider input element
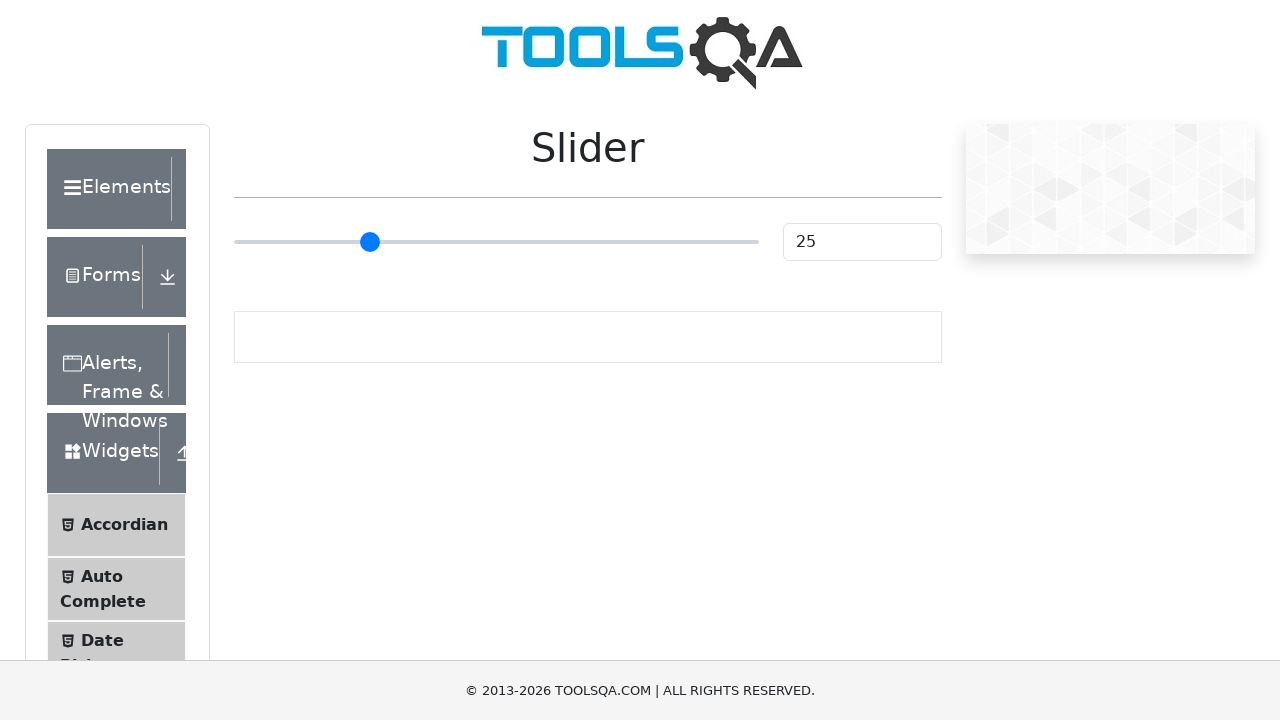

Focused on slider control on #sliderContainer > div.col-9 > span > input
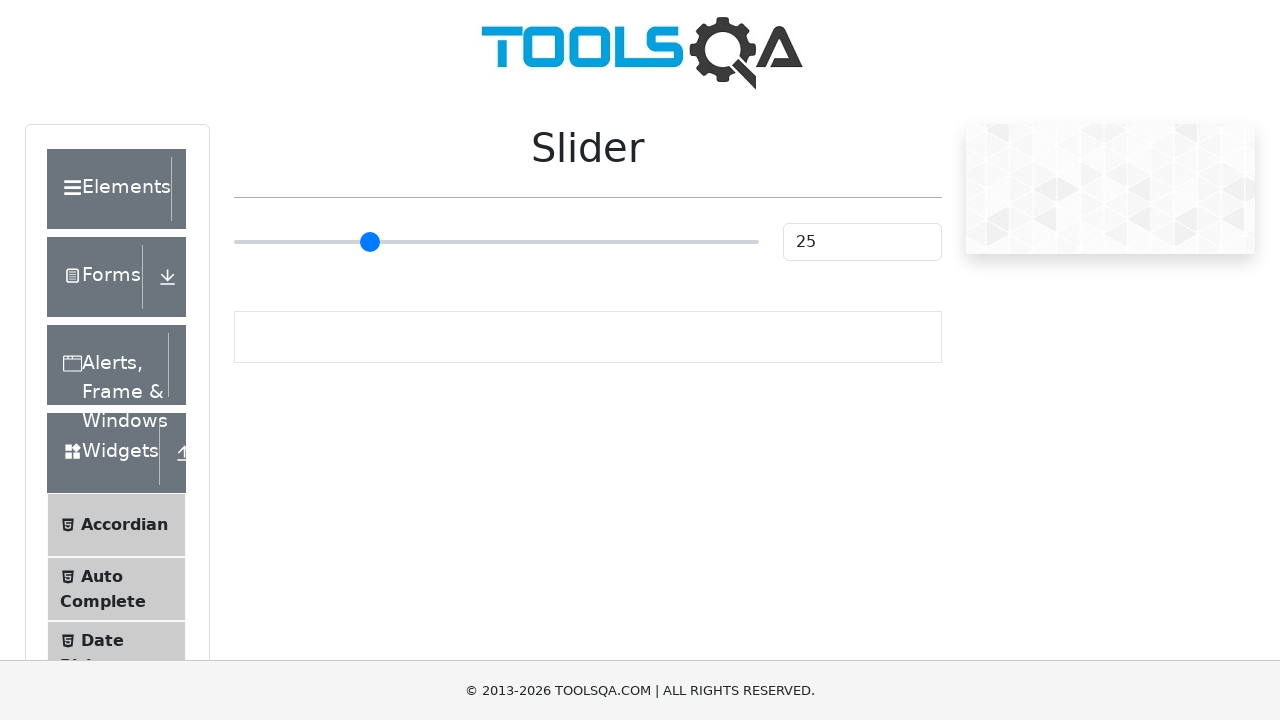

Retrieved initial slider value: 25
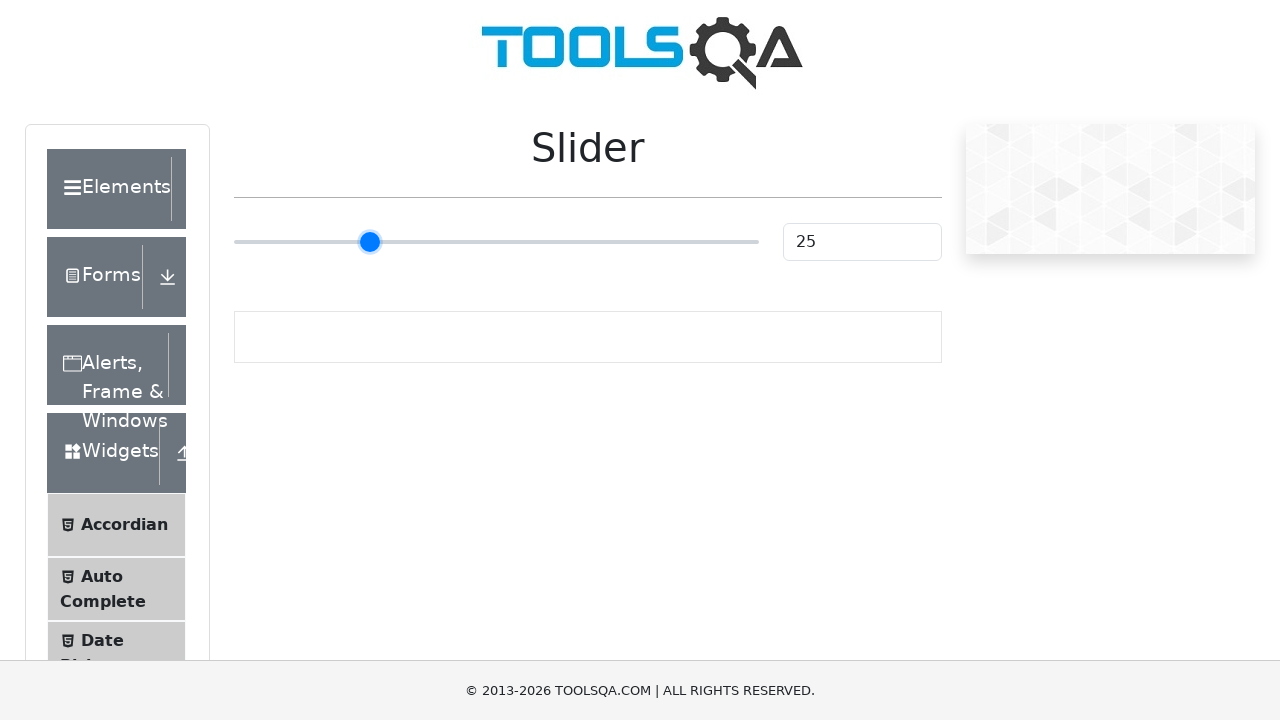

Pressed ArrowRight key to move slider on #sliderContainer > div.col-9 > span > input
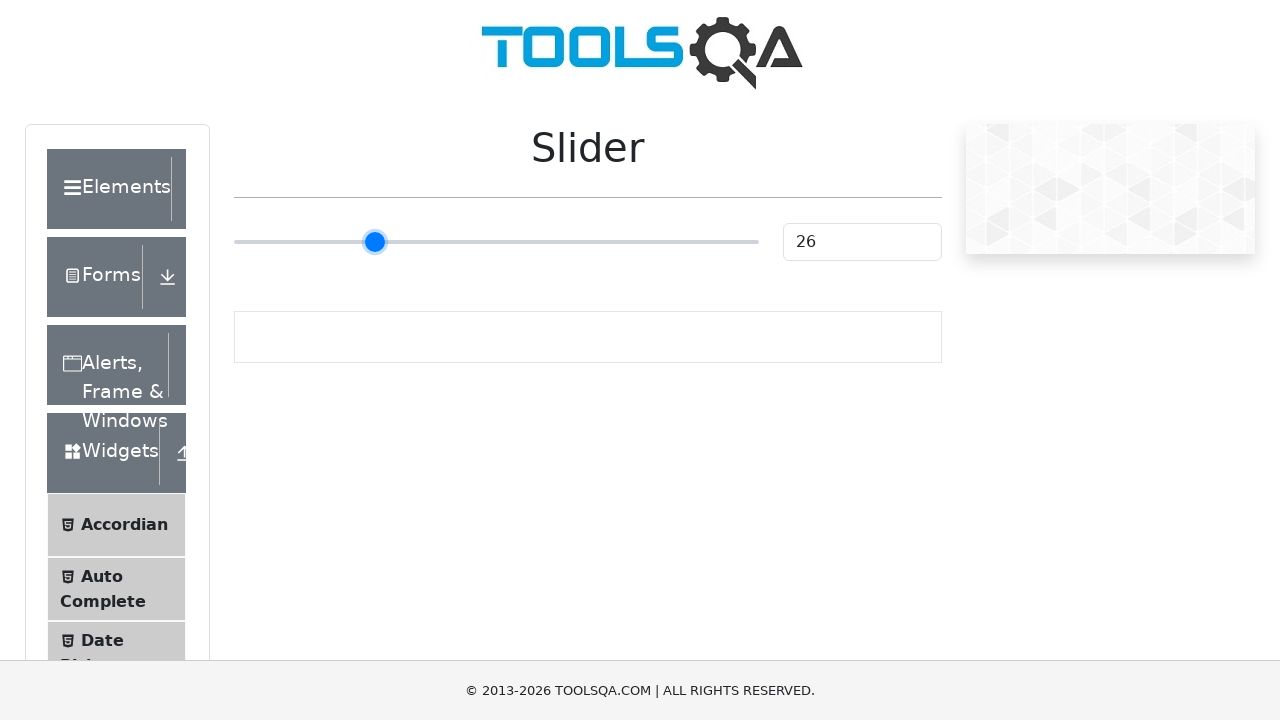

Updated slider value: 26
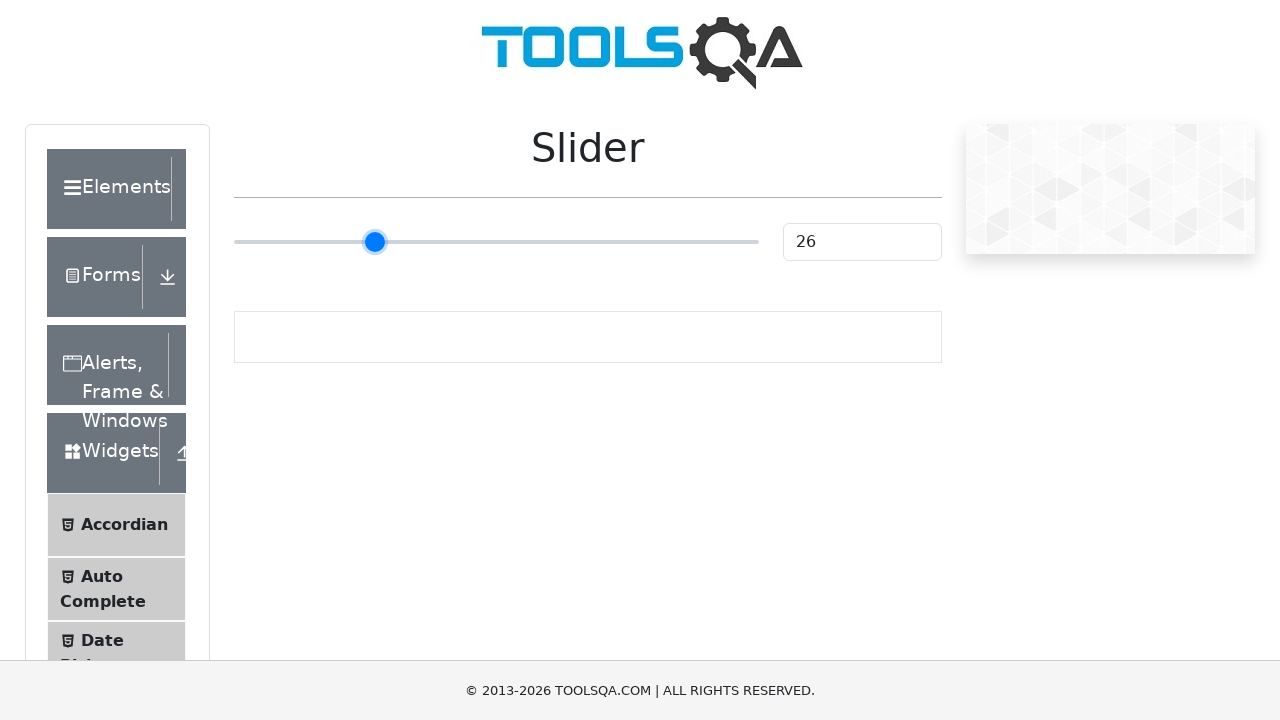

Pressed ArrowRight key to move slider on #sliderContainer > div.col-9 > span > input
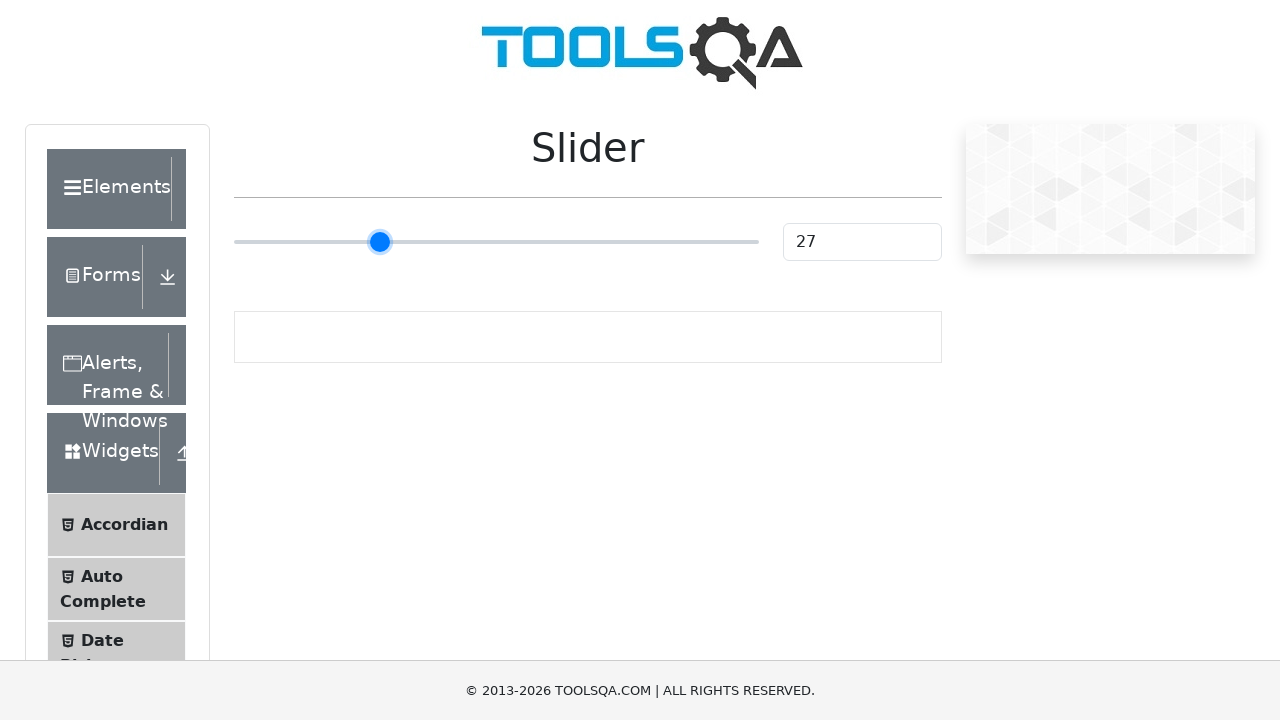

Updated slider value: 27
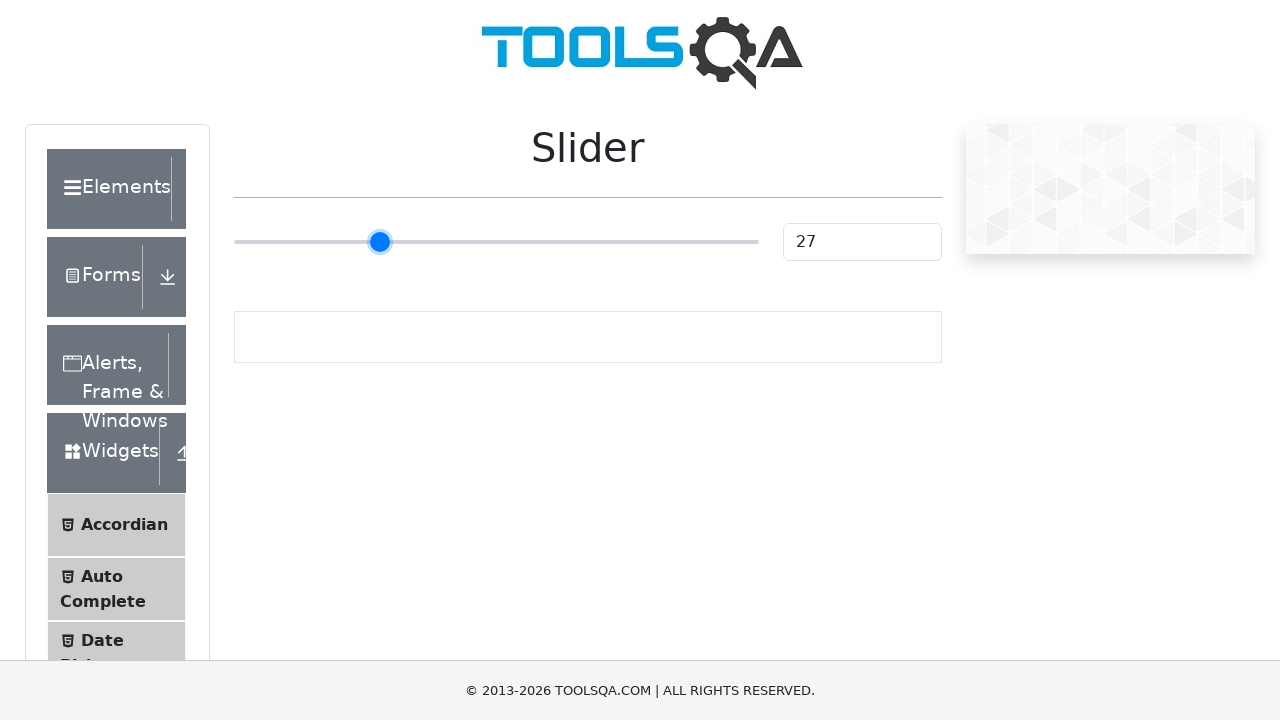

Pressed ArrowRight key to move slider on #sliderContainer > div.col-9 > span > input
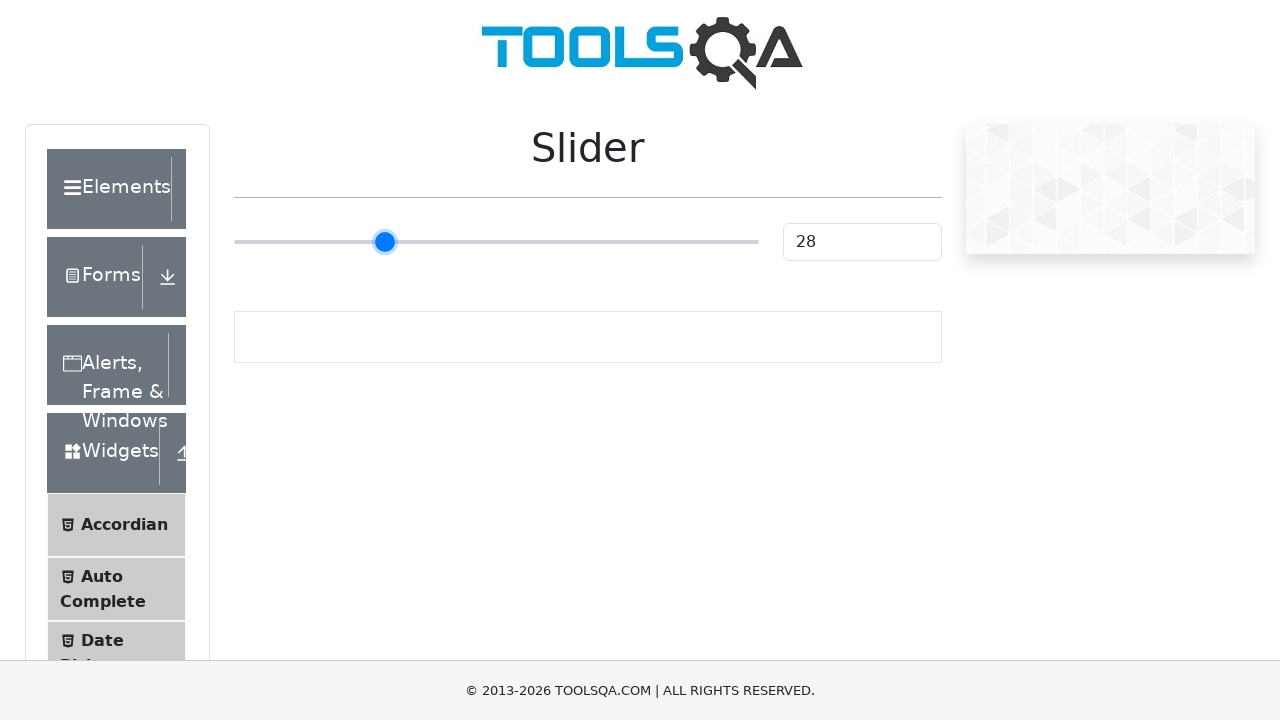

Updated slider value: 28
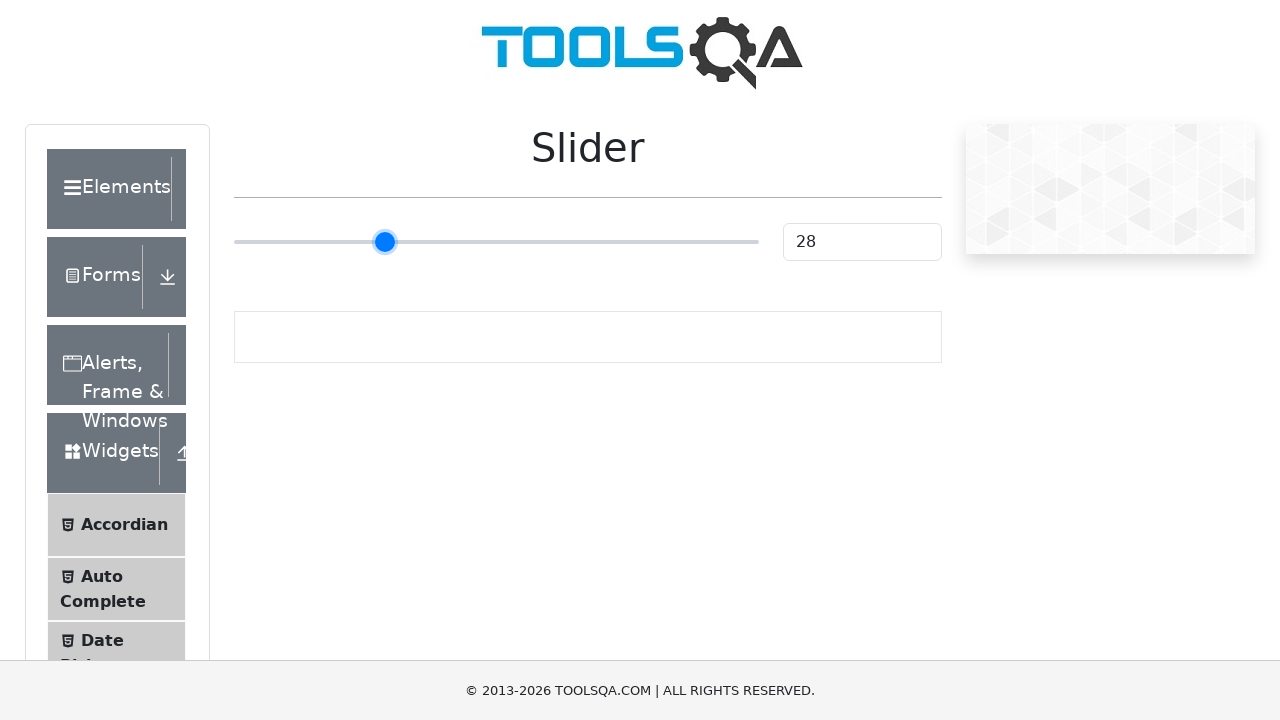

Pressed ArrowRight key to move slider on #sliderContainer > div.col-9 > span > input
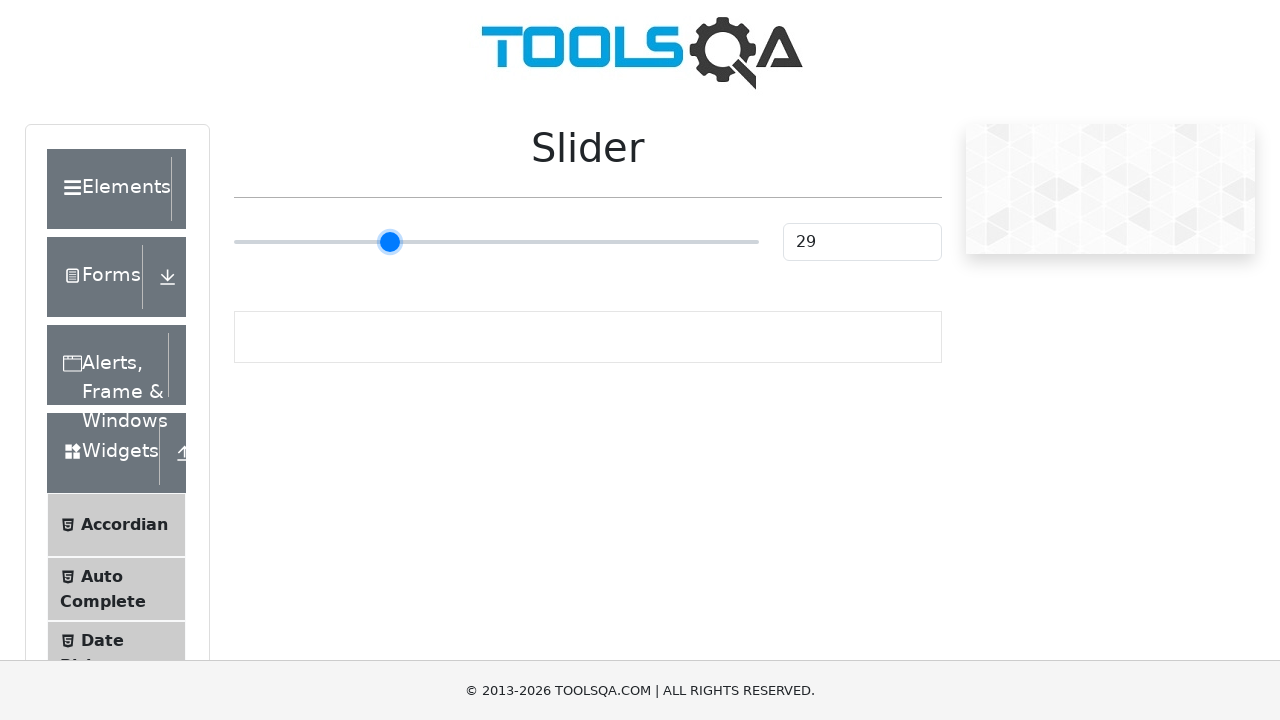

Updated slider value: 29
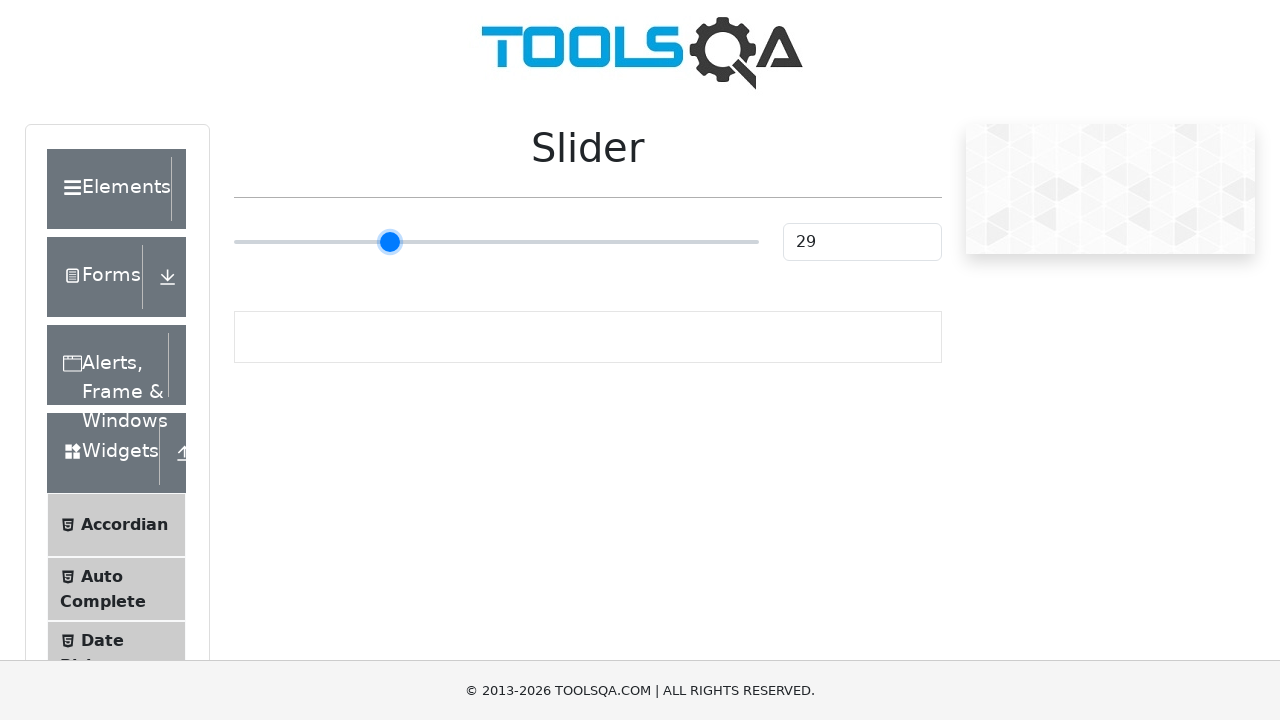

Pressed ArrowRight key to move slider on #sliderContainer > div.col-9 > span > input
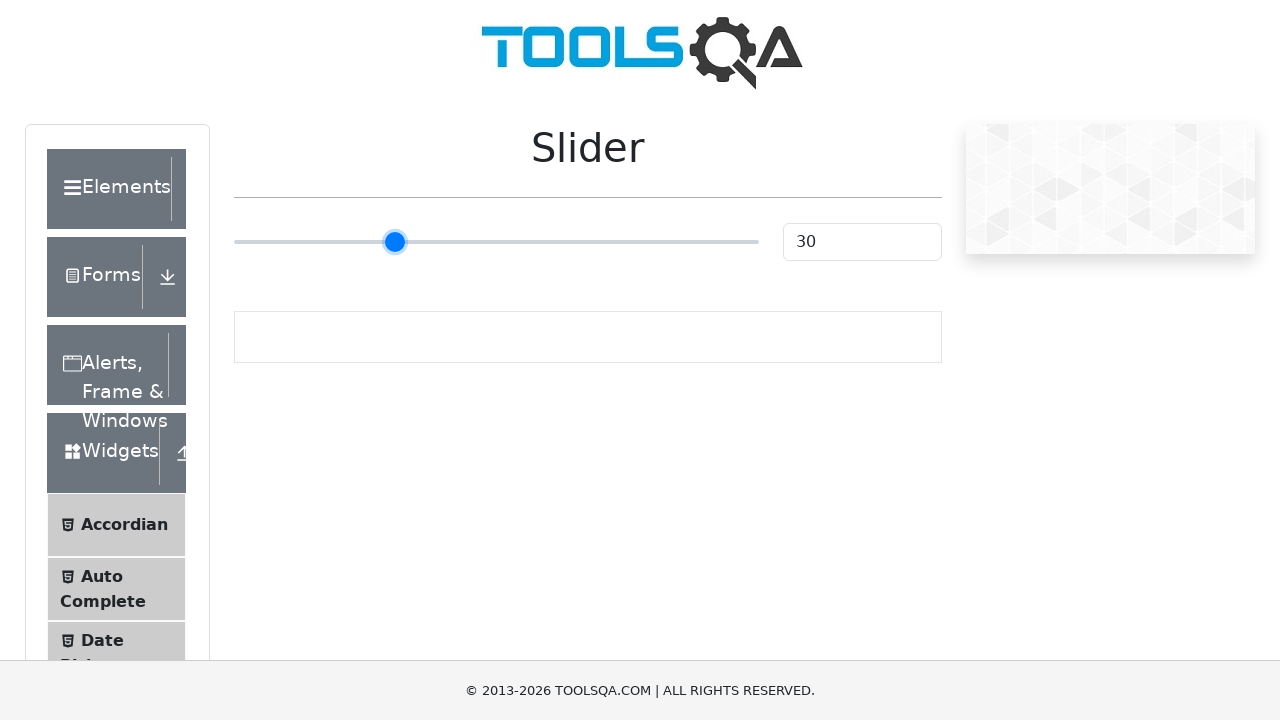

Updated slider value: 30
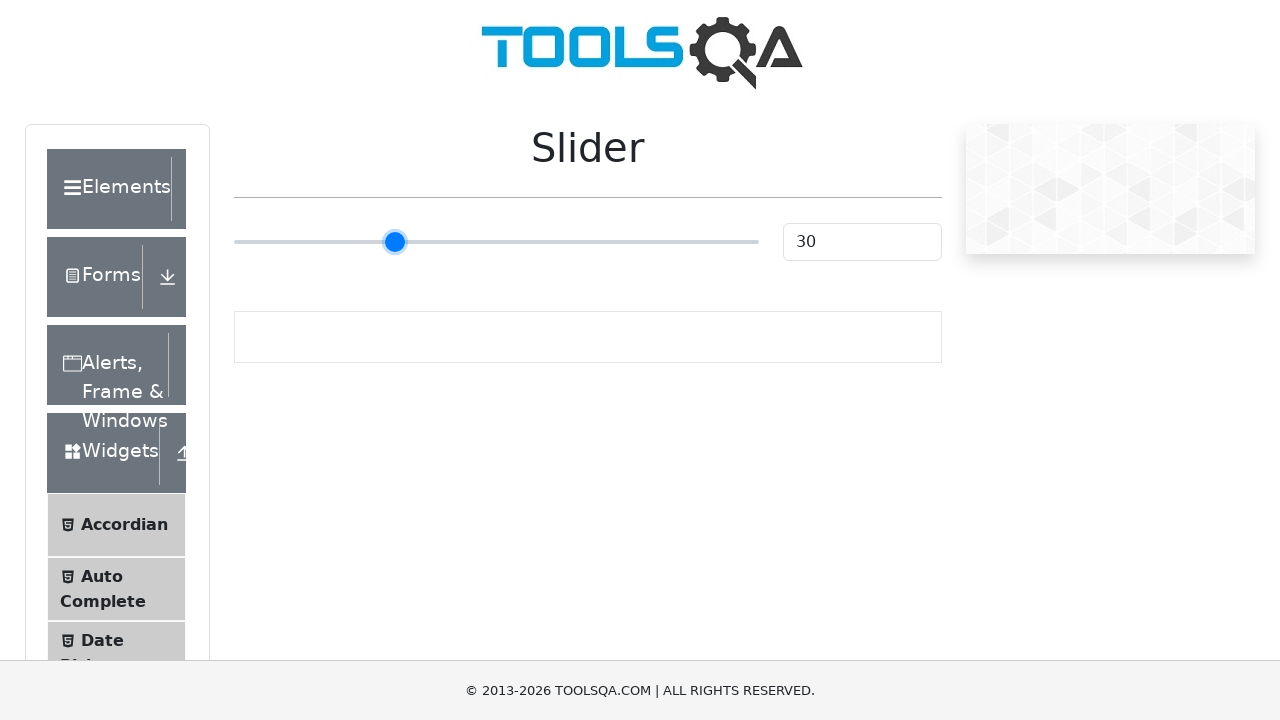

Pressed ArrowRight key to move slider on #sliderContainer > div.col-9 > span > input
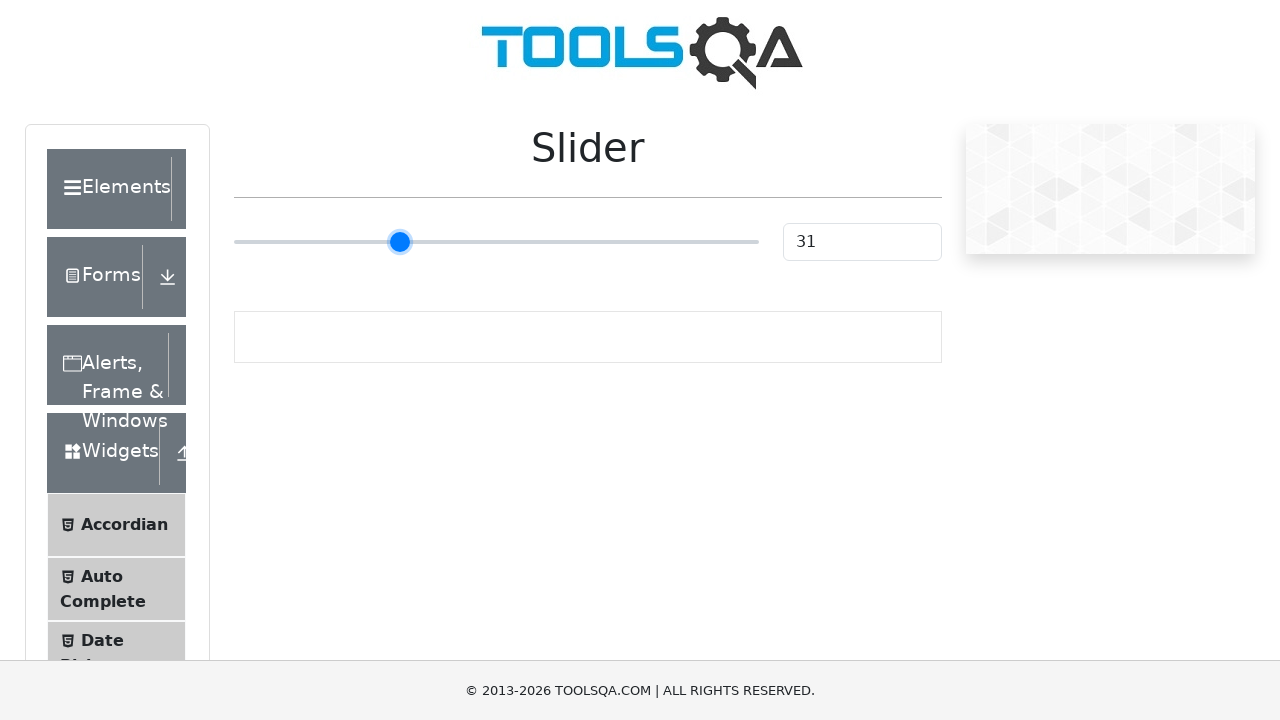

Updated slider value: 31
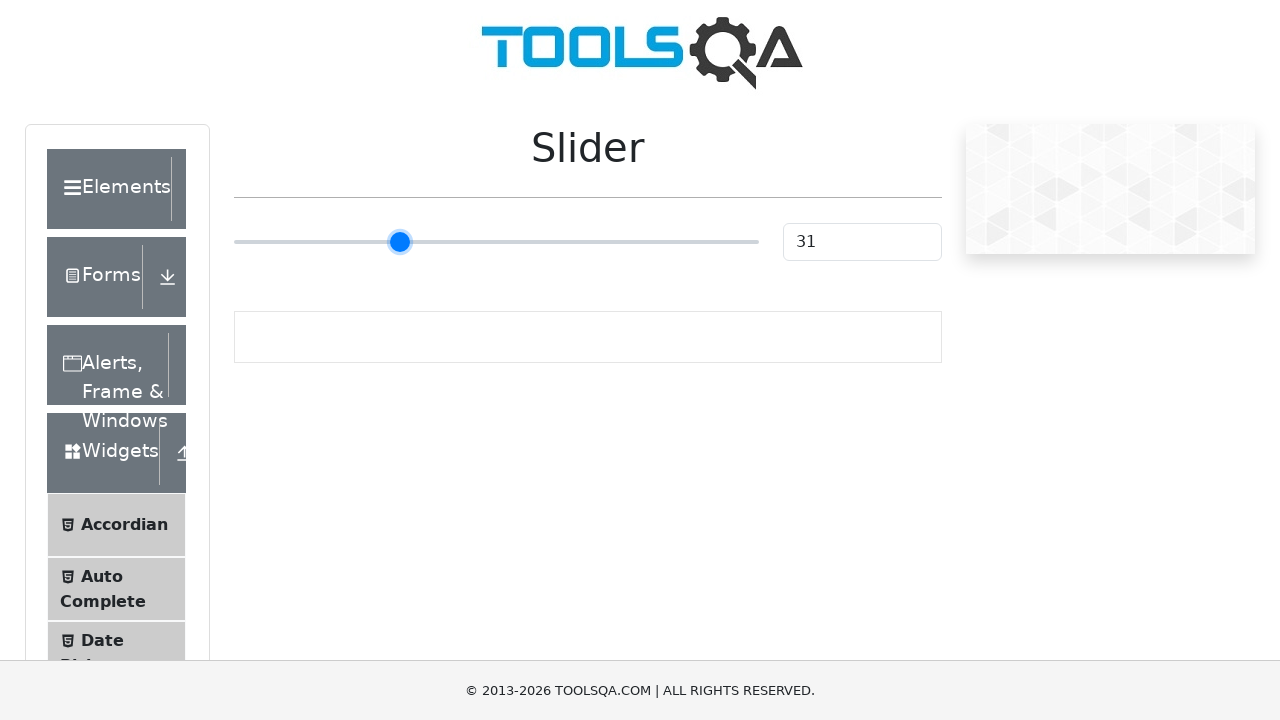

Pressed ArrowRight key to move slider on #sliderContainer > div.col-9 > span > input
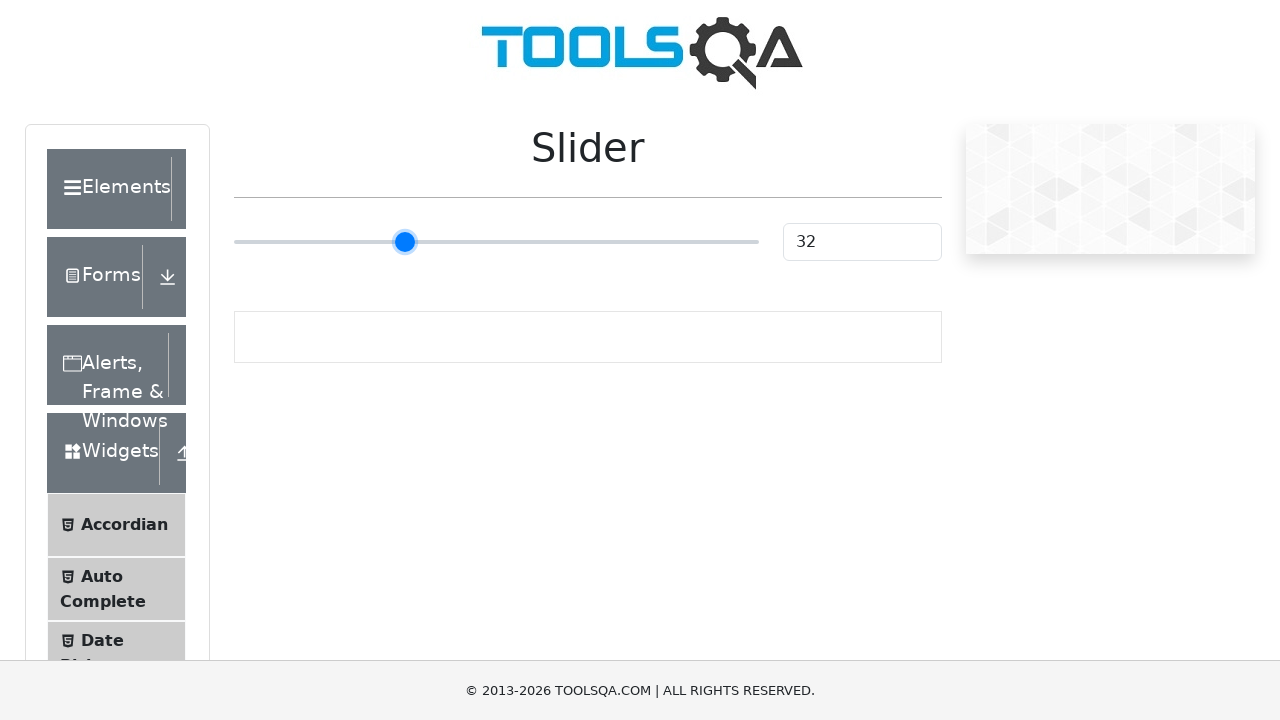

Updated slider value: 32
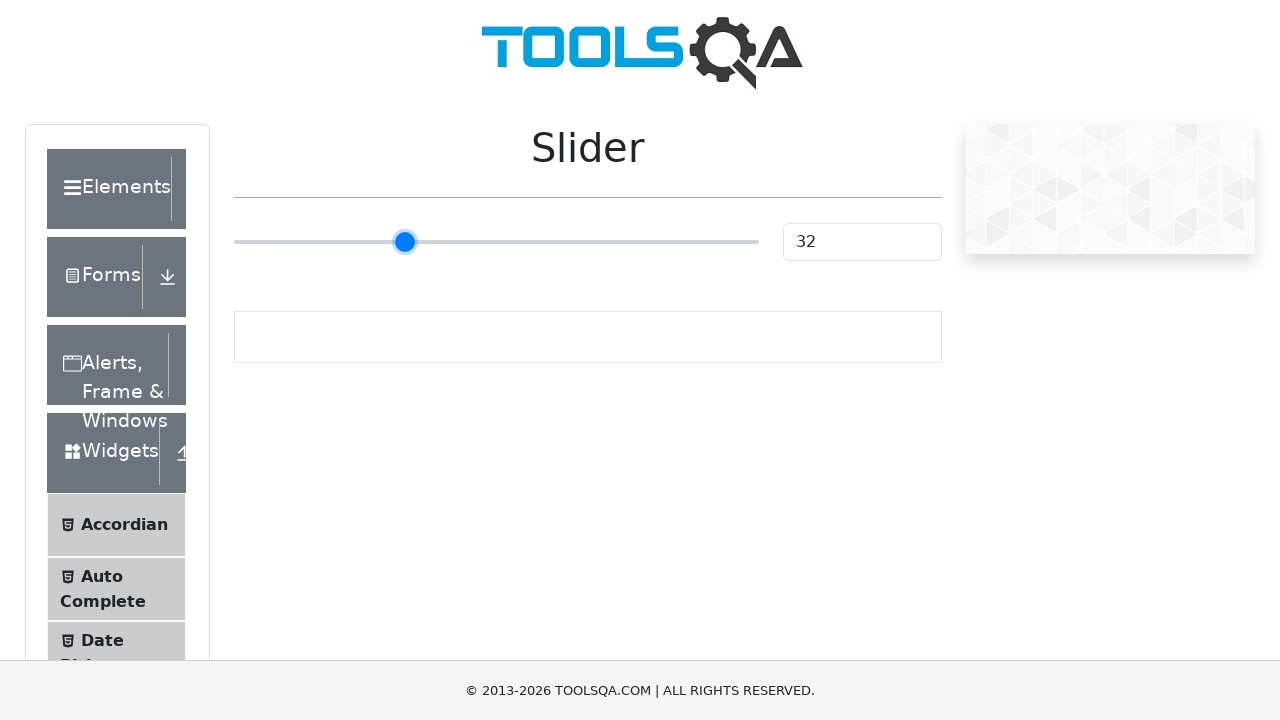

Pressed ArrowRight key to move slider on #sliderContainer > div.col-9 > span > input
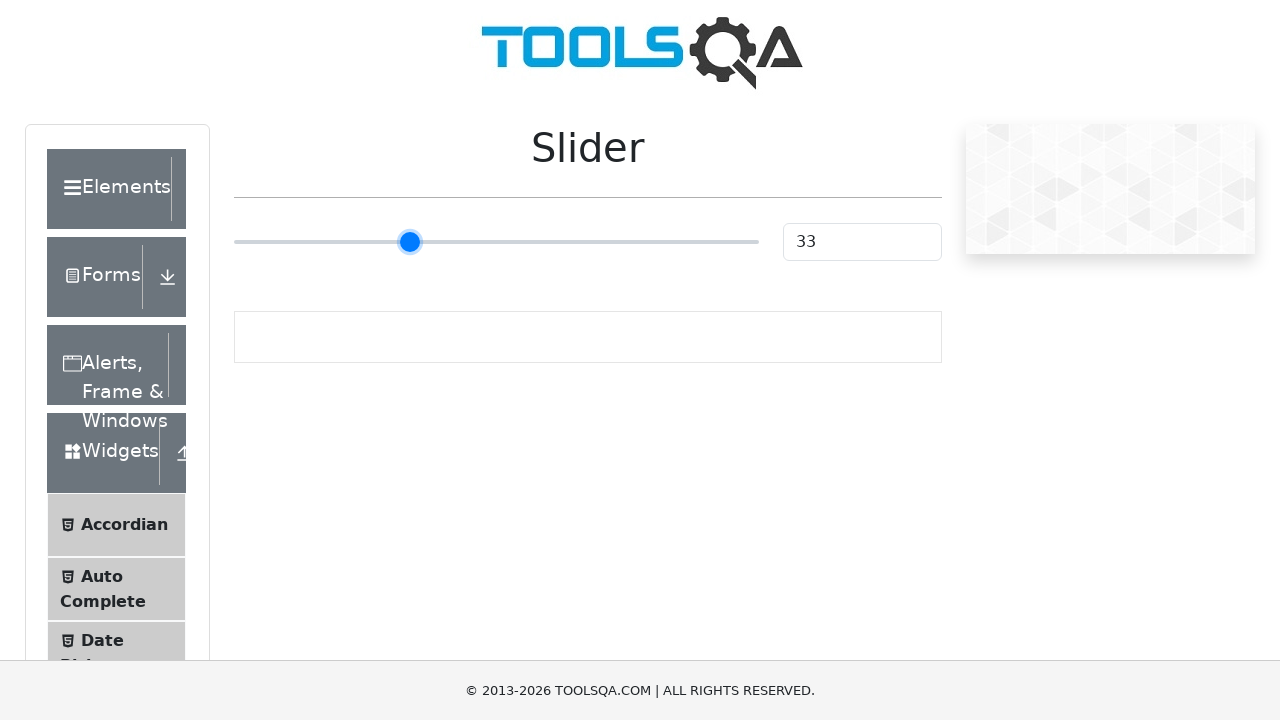

Updated slider value: 33
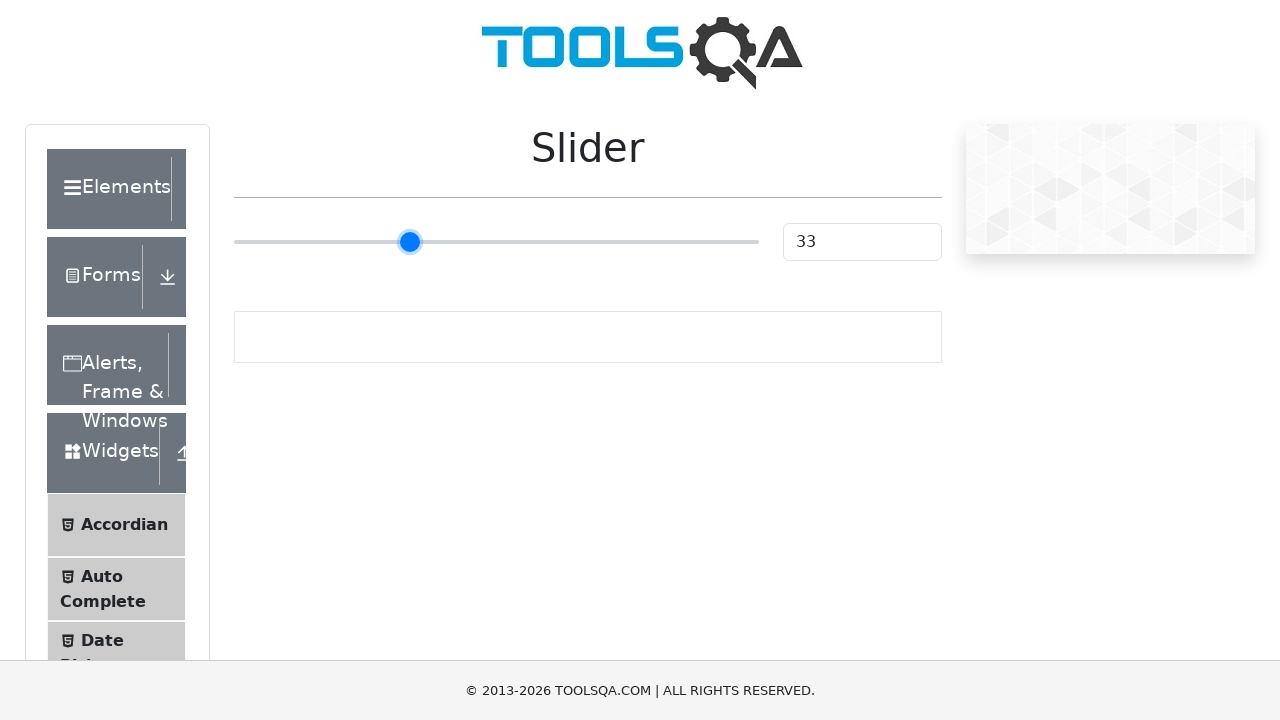

Pressed ArrowRight key to move slider on #sliderContainer > div.col-9 > span > input
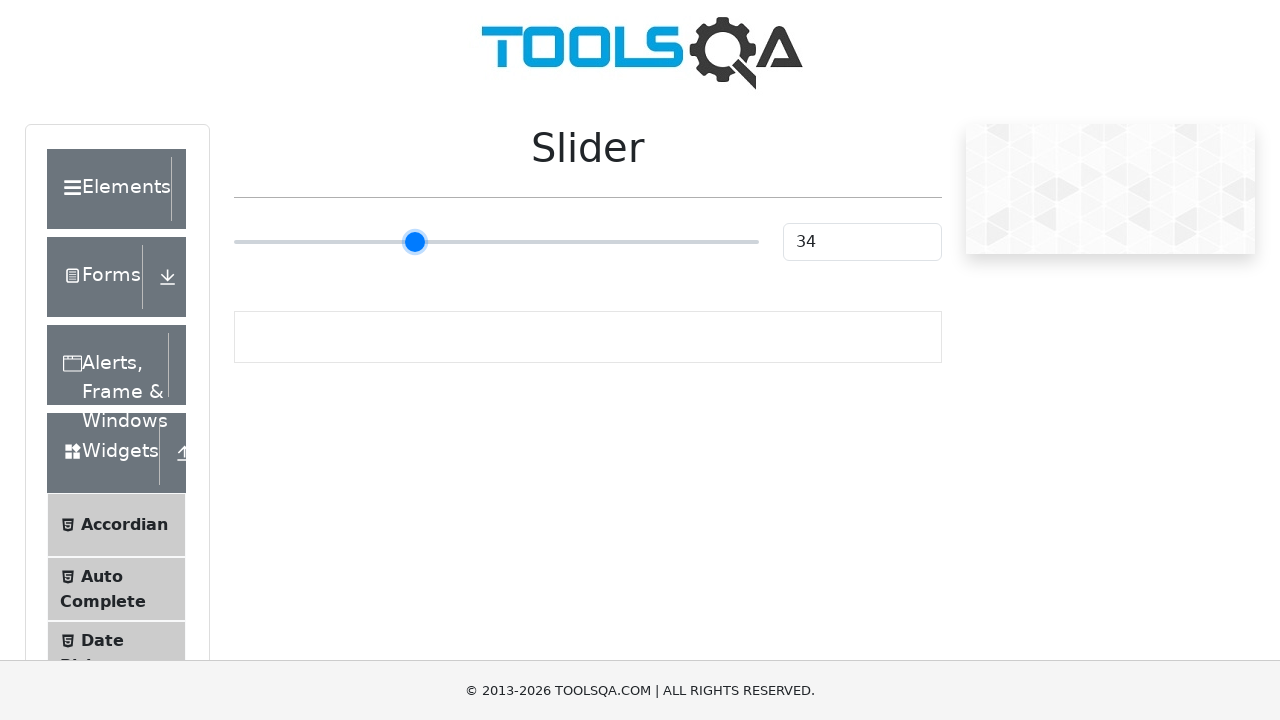

Updated slider value: 34
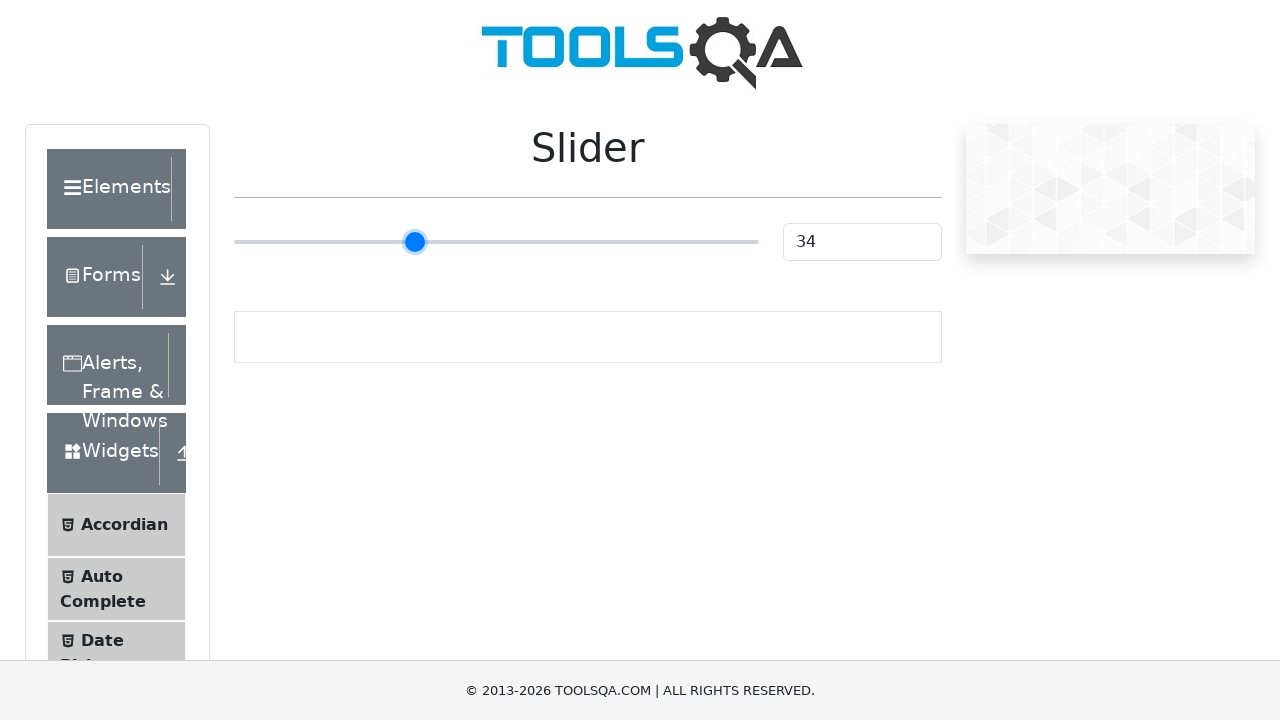

Pressed ArrowRight key to move slider on #sliderContainer > div.col-9 > span > input
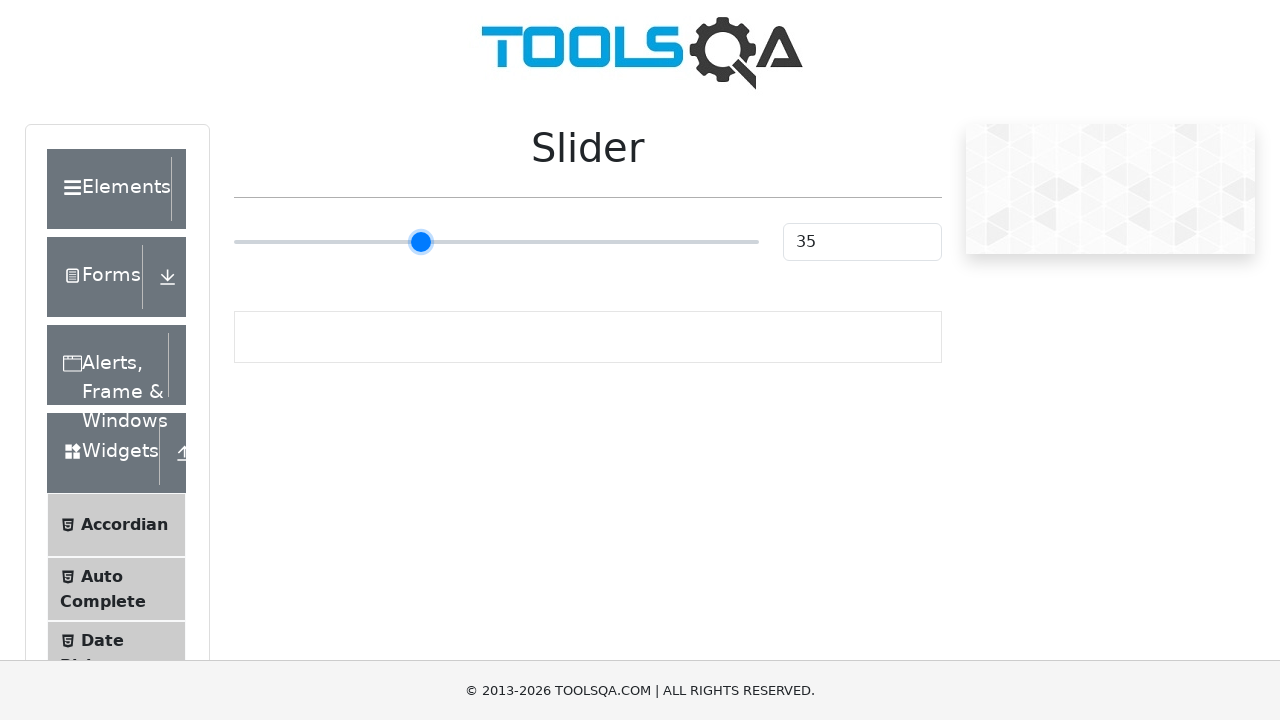

Updated slider value: 35
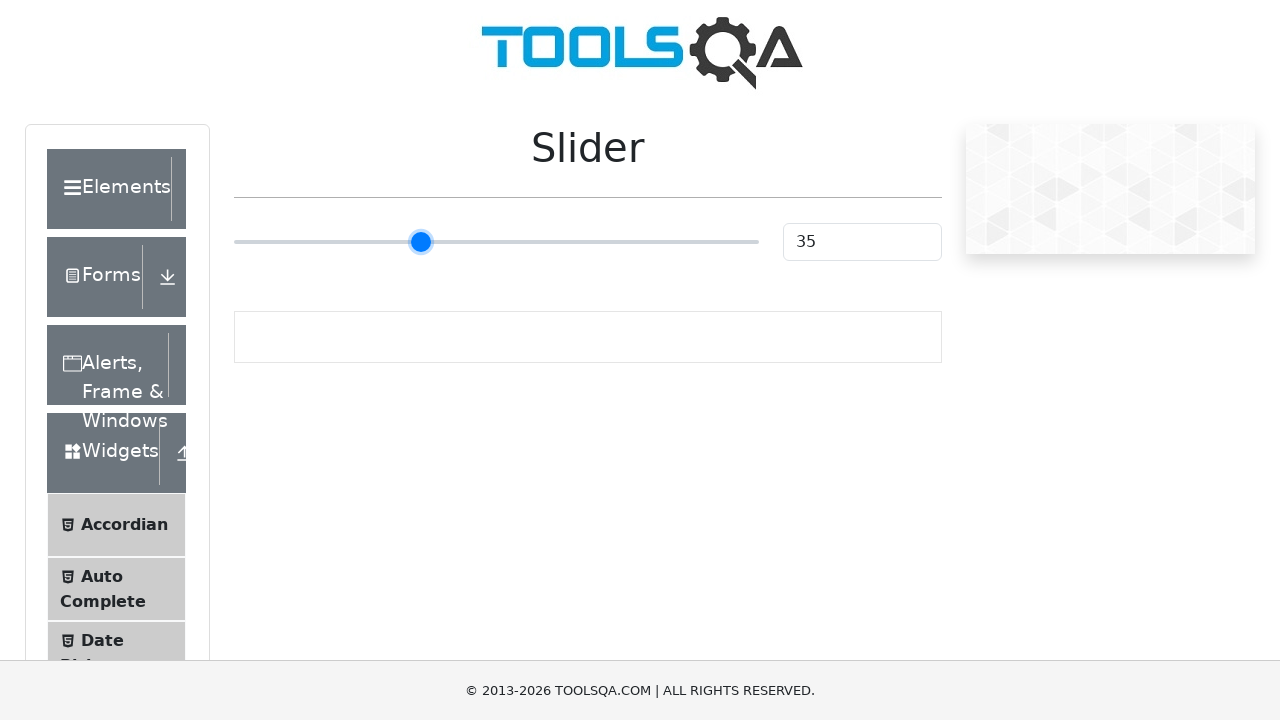

Pressed ArrowRight key to move slider on #sliderContainer > div.col-9 > span > input
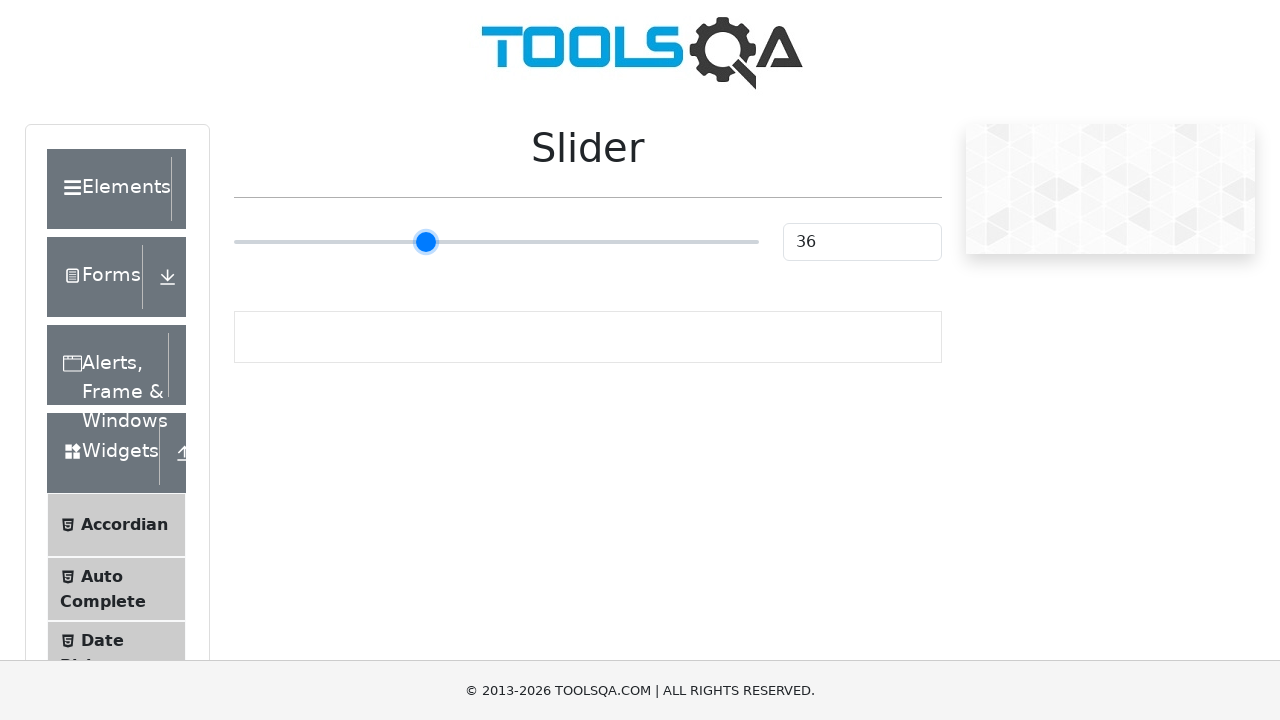

Updated slider value: 36
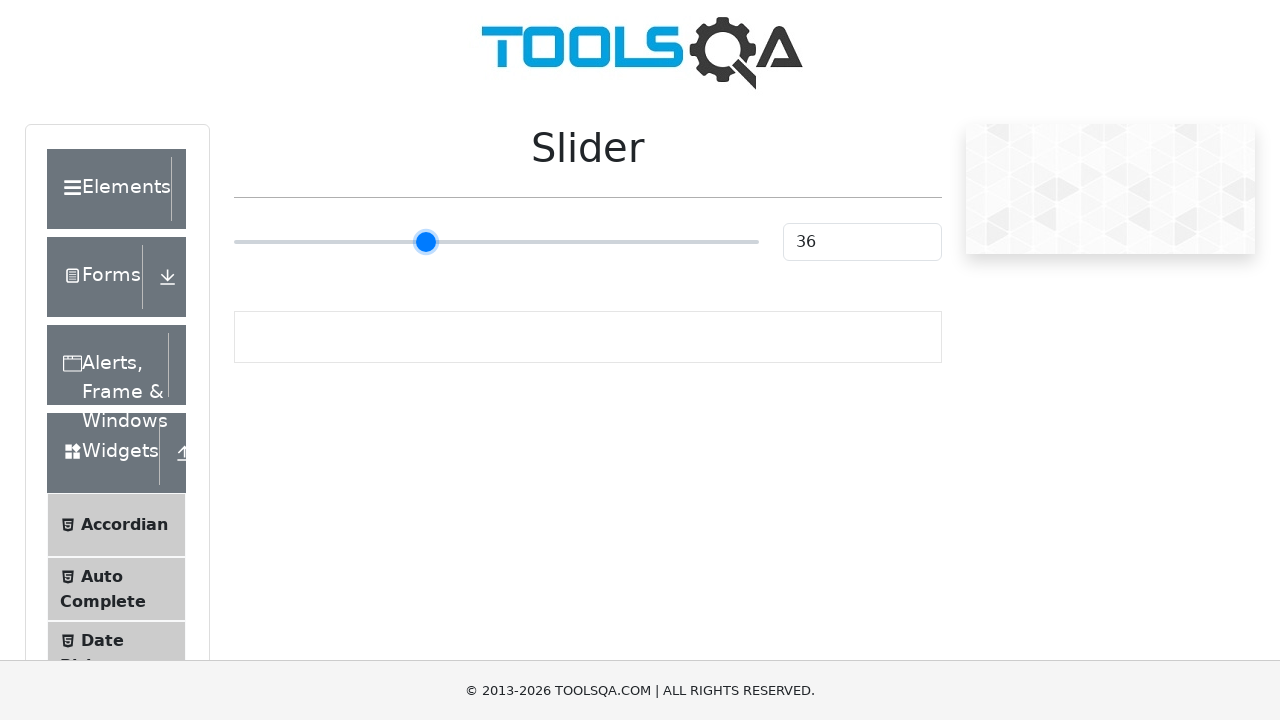

Pressed ArrowRight key to move slider on #sliderContainer > div.col-9 > span > input
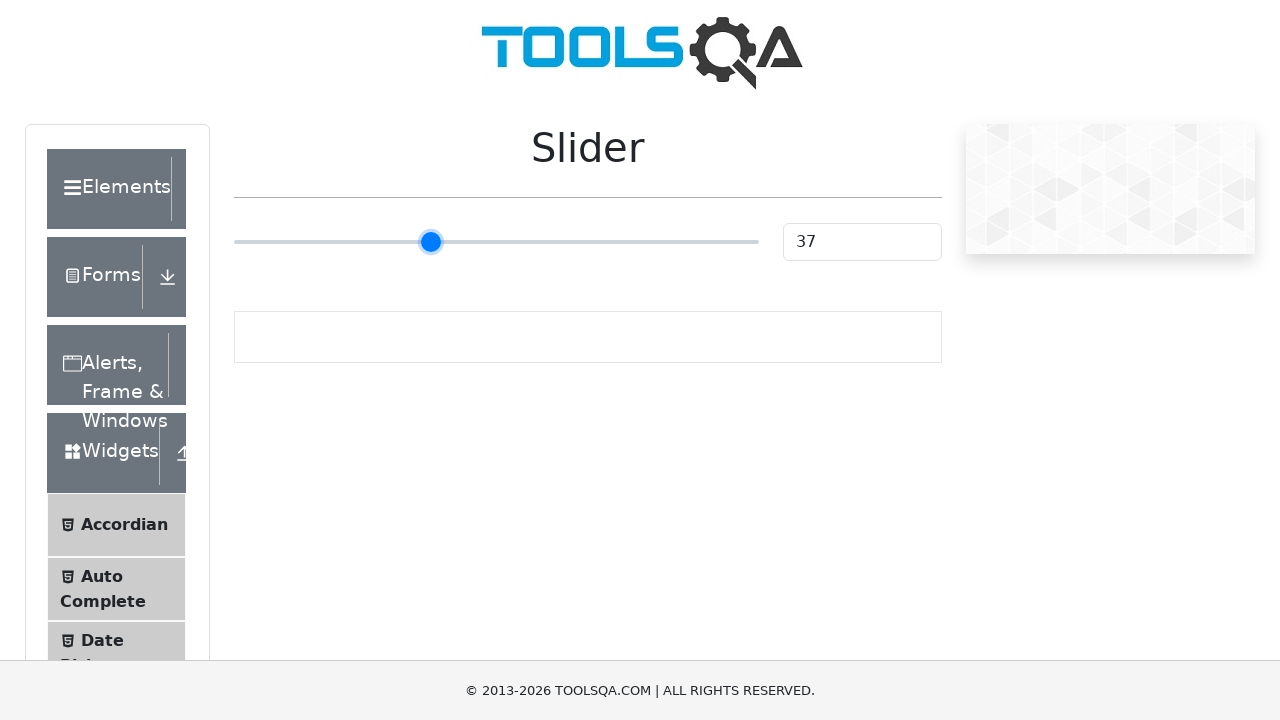

Updated slider value: 37
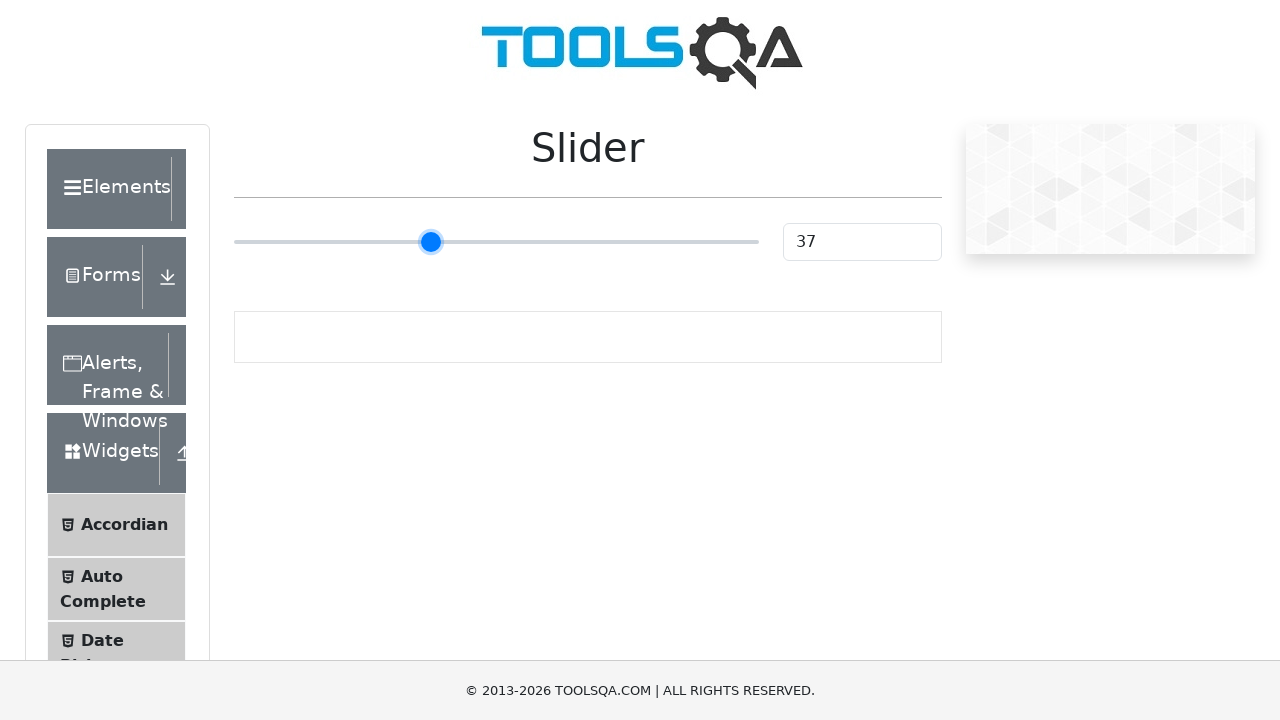

Pressed ArrowRight key to move slider on #sliderContainer > div.col-9 > span > input
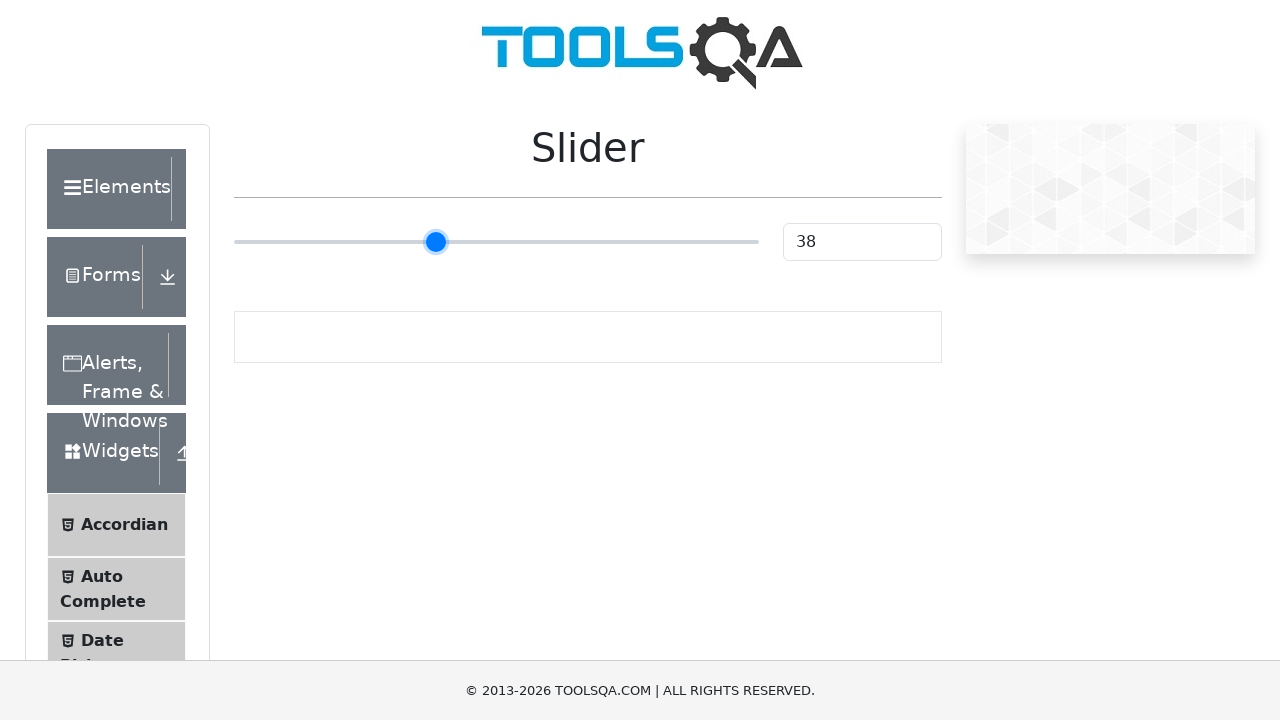

Updated slider value: 38
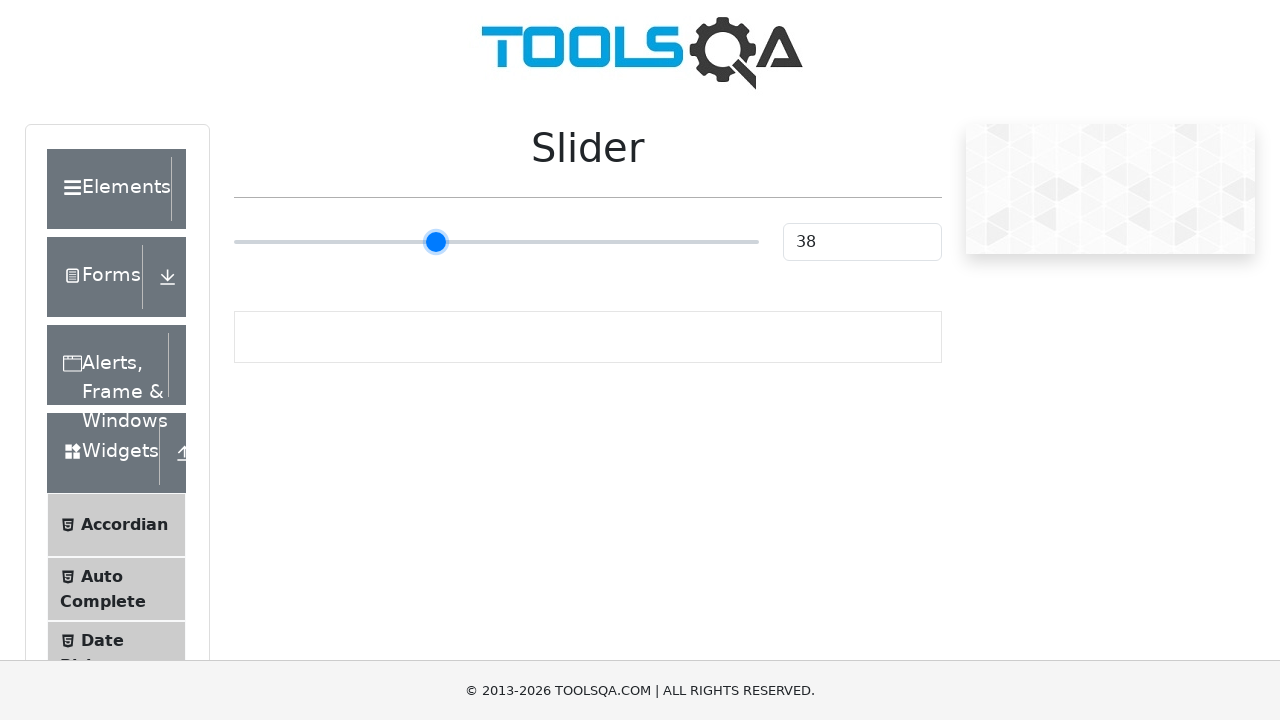

Pressed ArrowRight key to move slider on #sliderContainer > div.col-9 > span > input
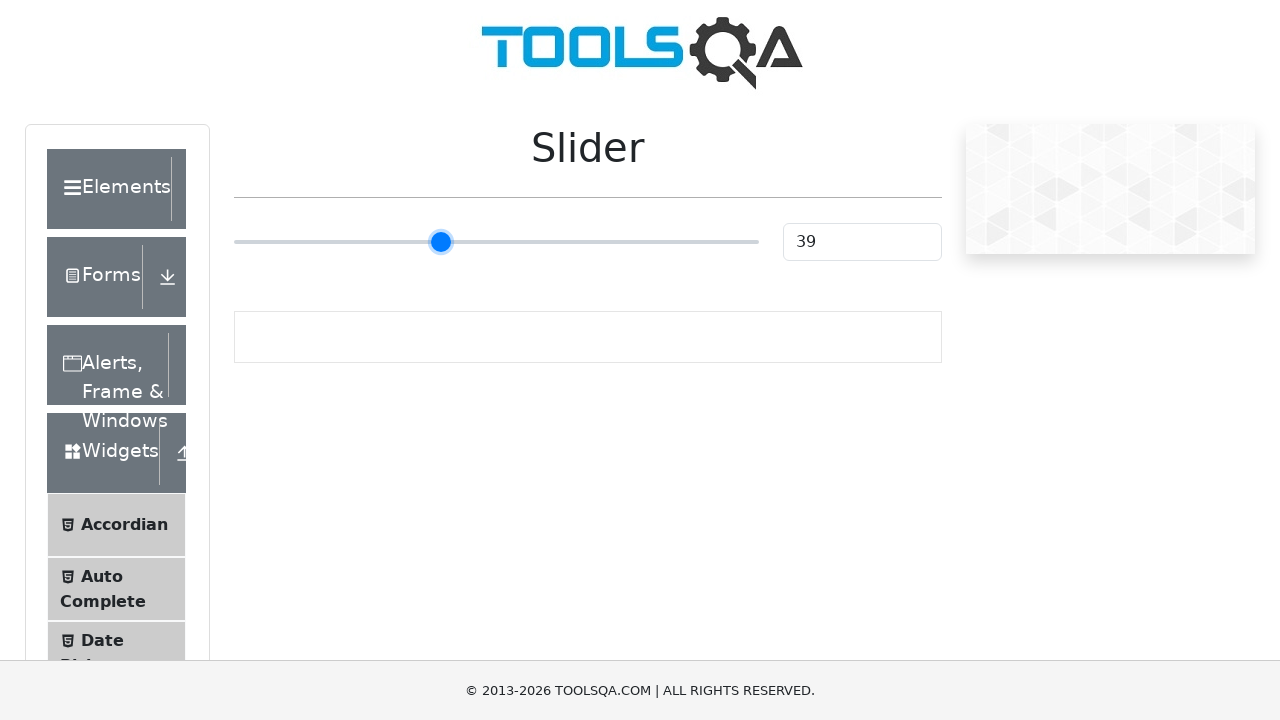

Updated slider value: 39
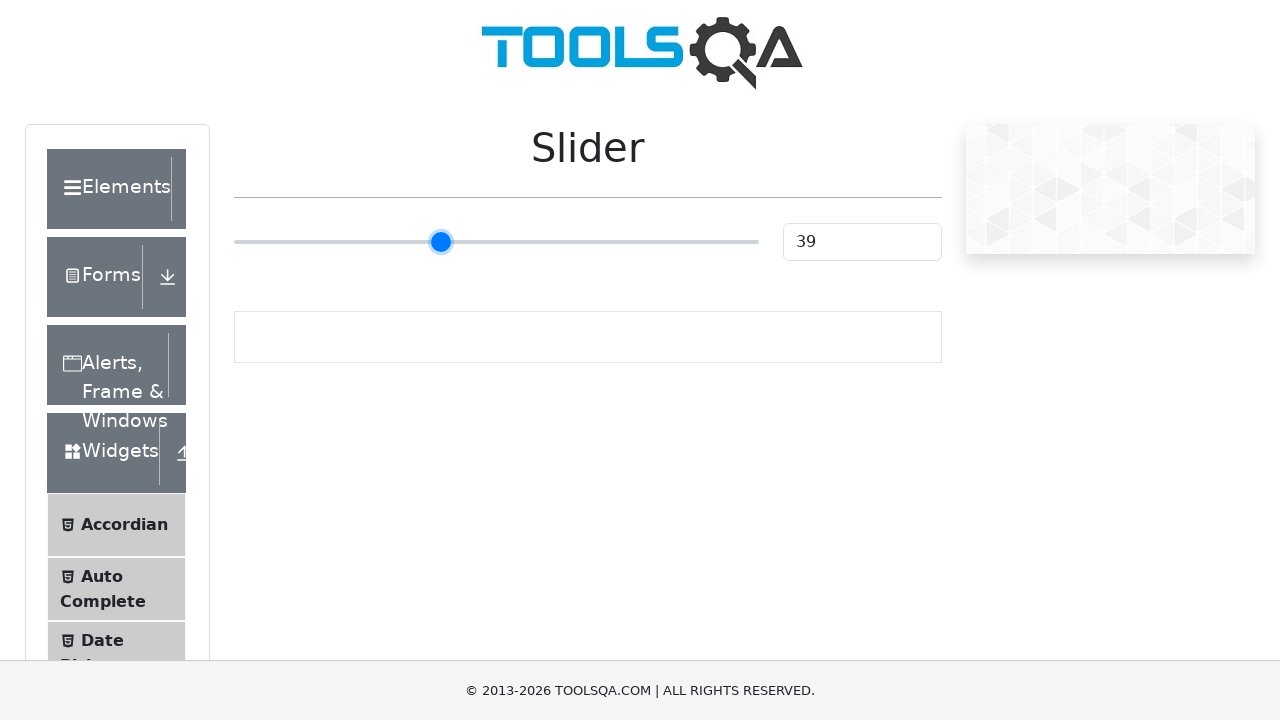

Pressed ArrowRight key to move slider on #sliderContainer > div.col-9 > span > input
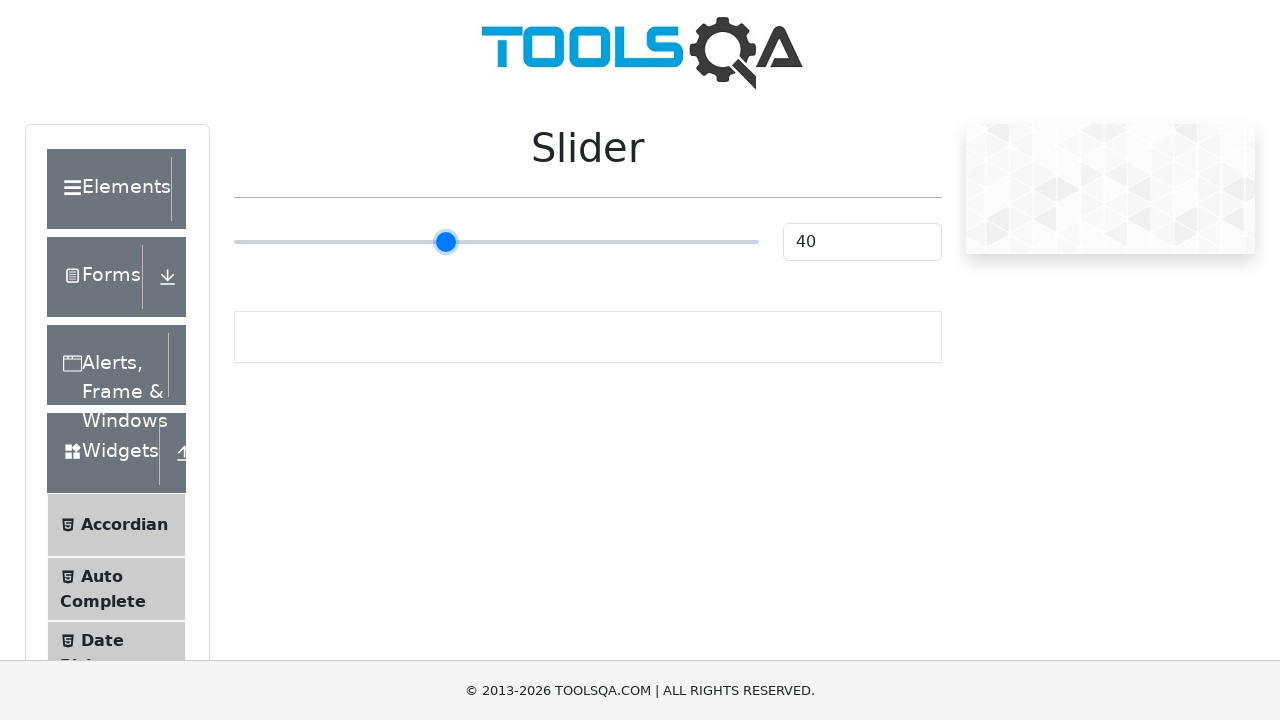

Updated slider value: 40
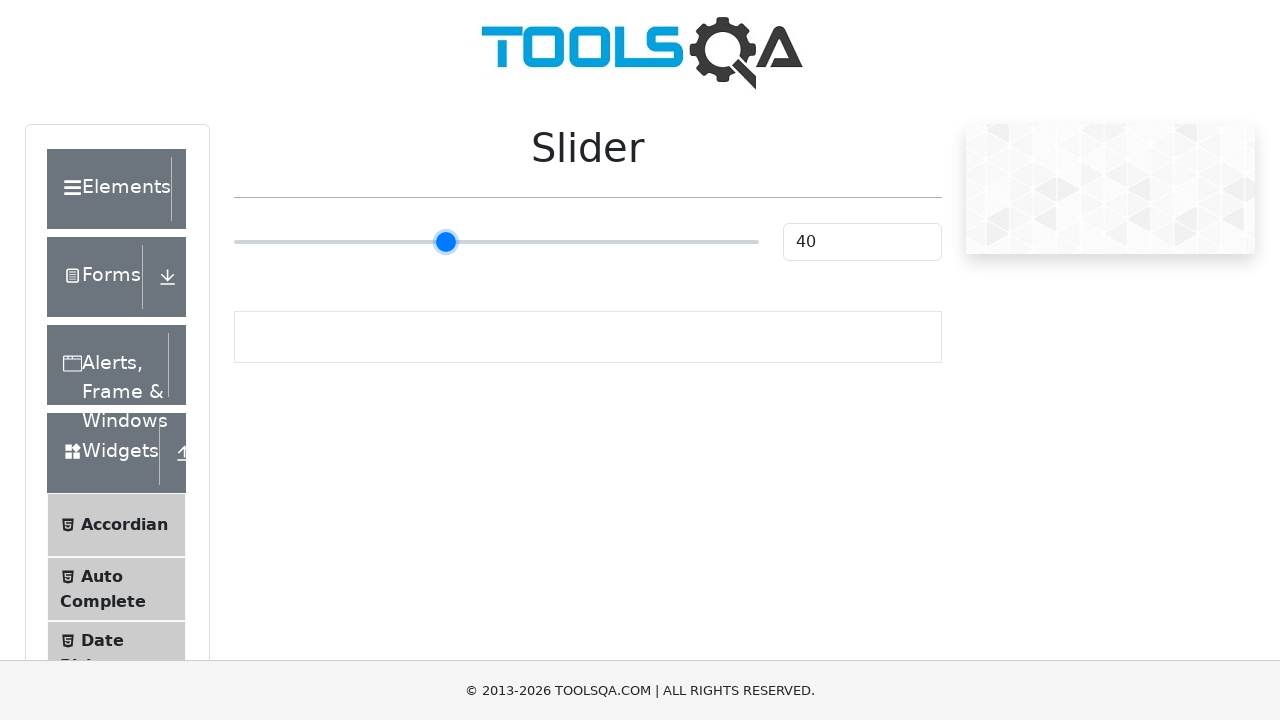

Verified slider reached target value of 40
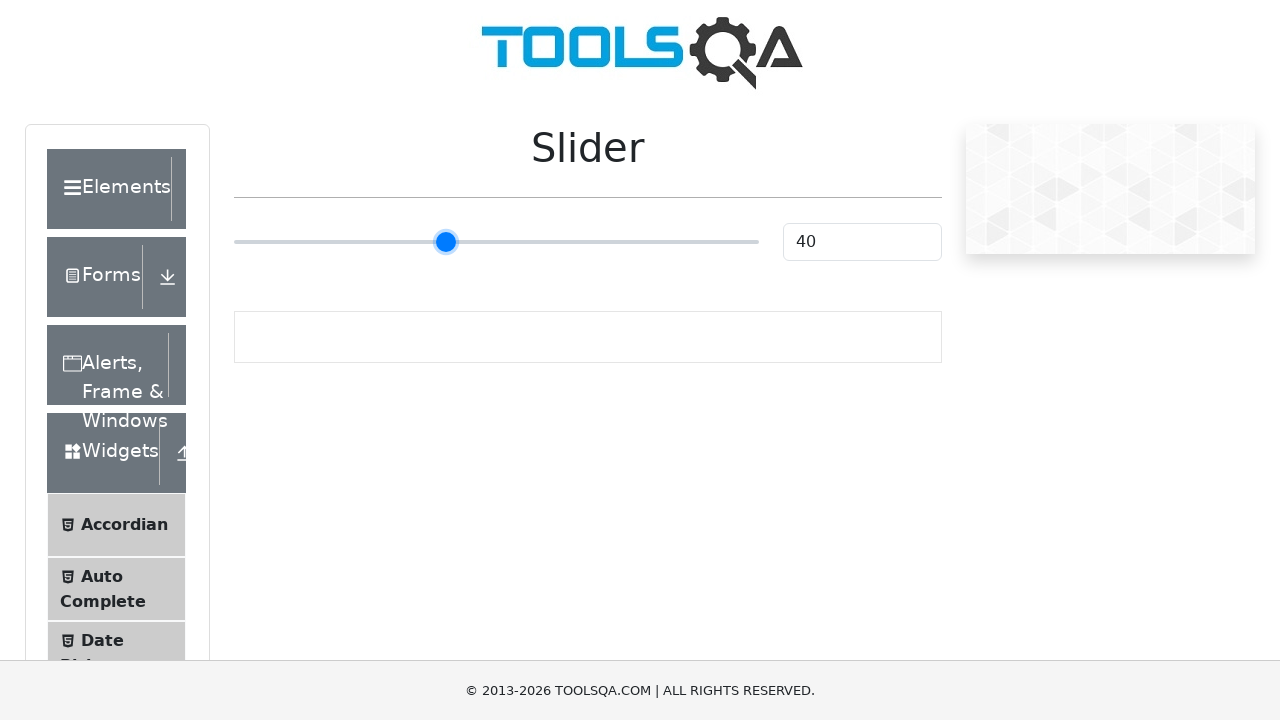

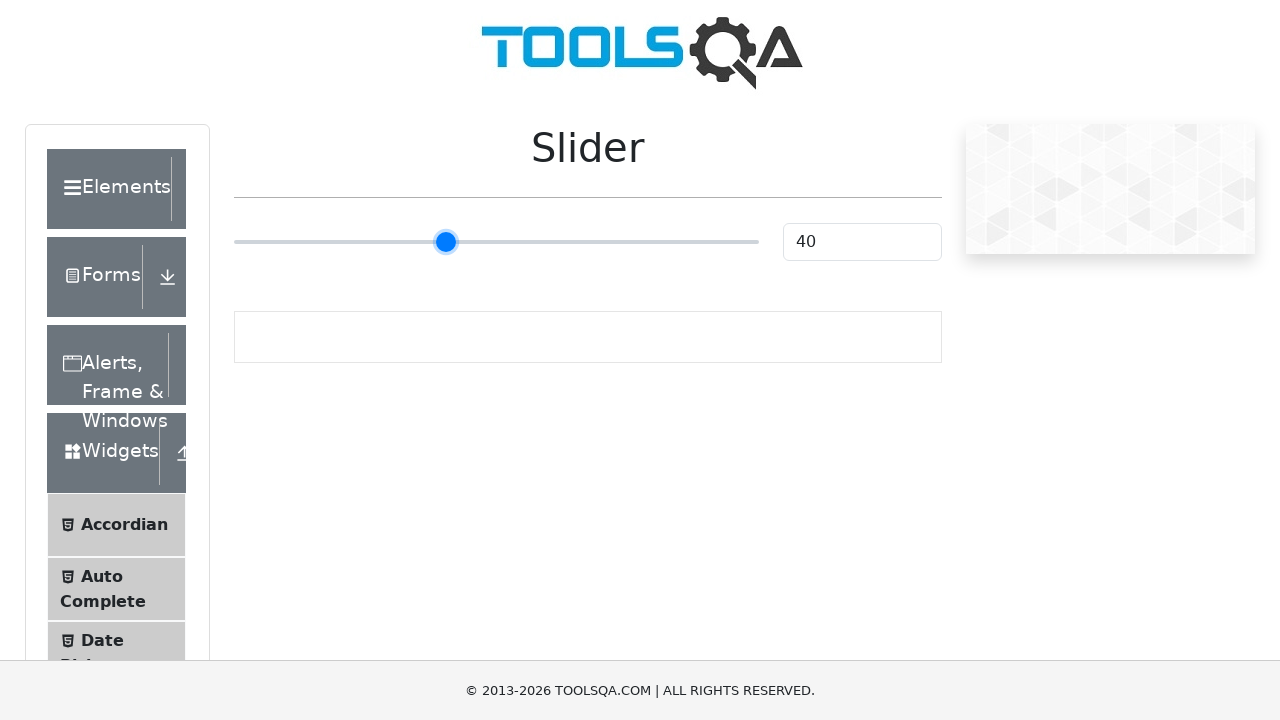